Navigates to Flipkart homepage and validates that the page title contains expected text indicating successful page load

Starting URL: https://www.flipkart.com/

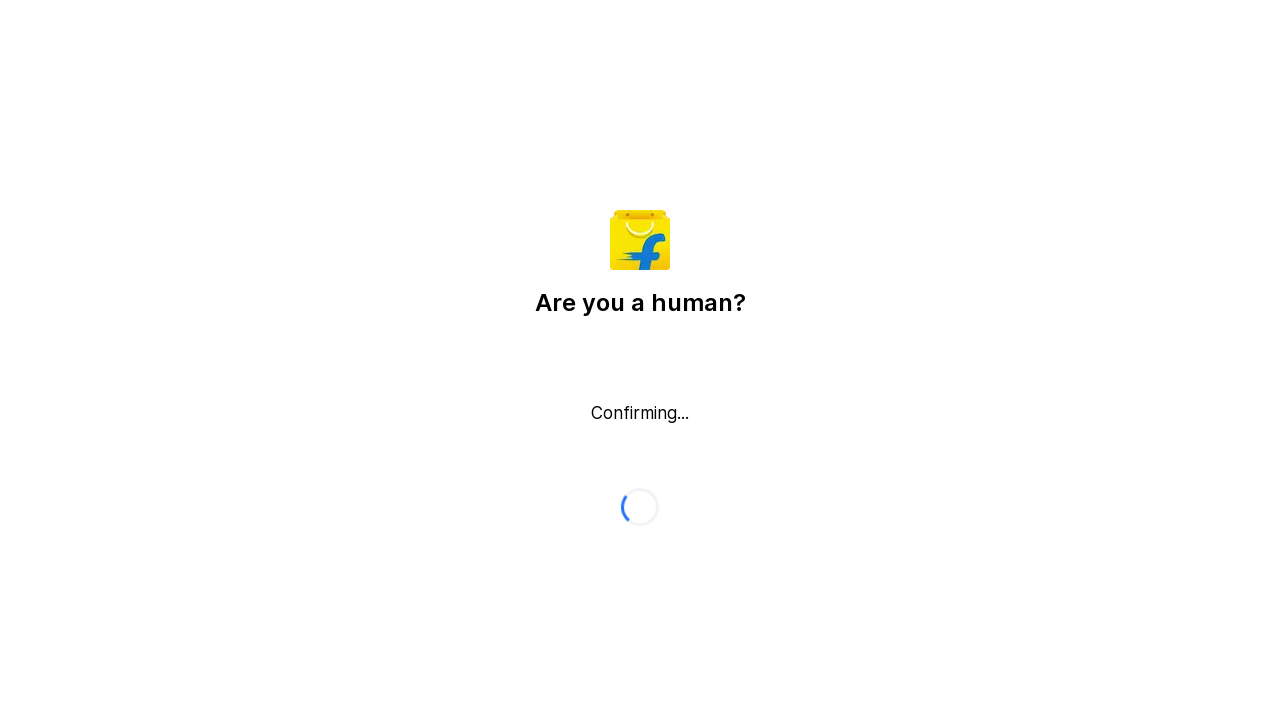

Waited for page to reach domcontentloaded state
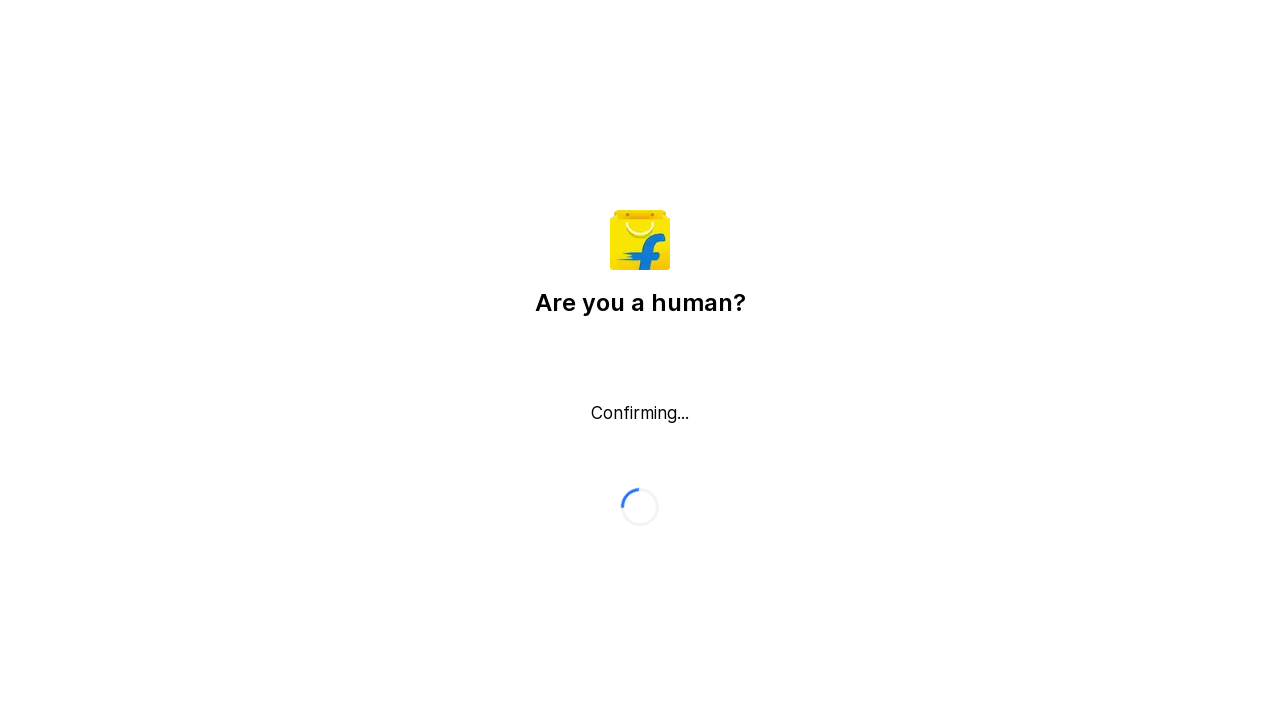

Retrieved page title: Flipkart reCAPTCHA
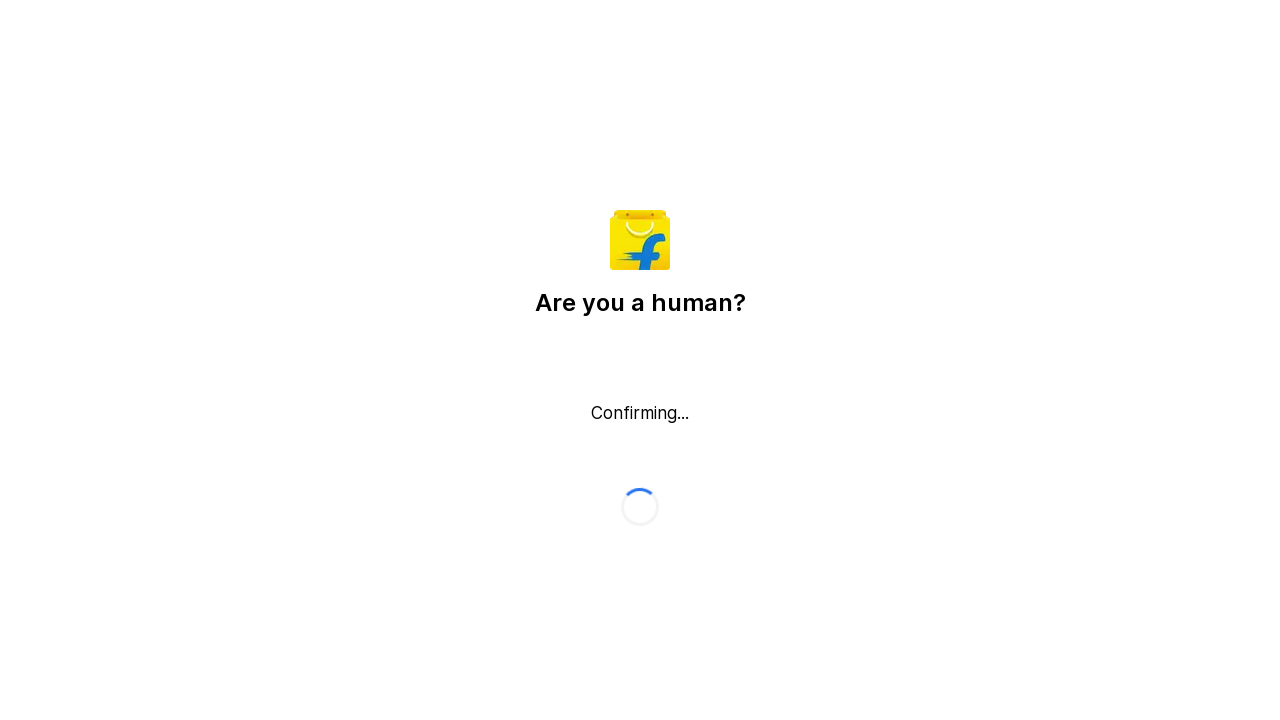

Validated page title contains expected text 'Online Shopping' or 'Flipkart'
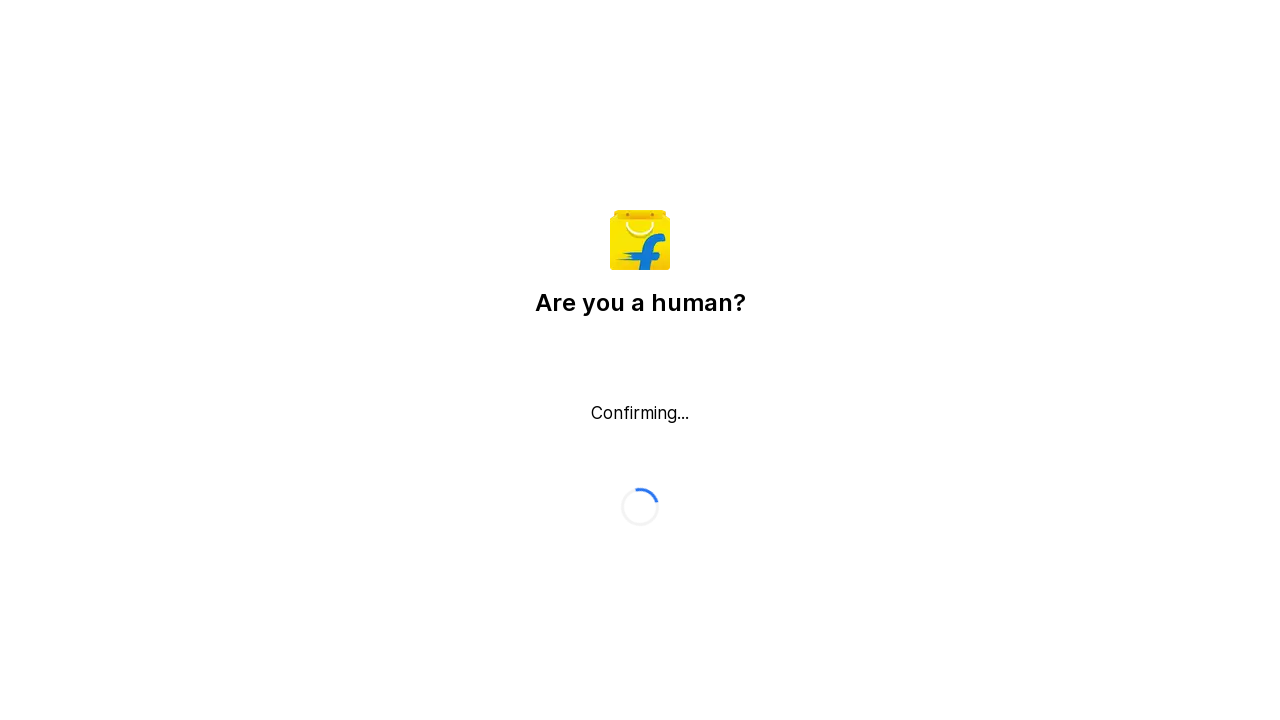

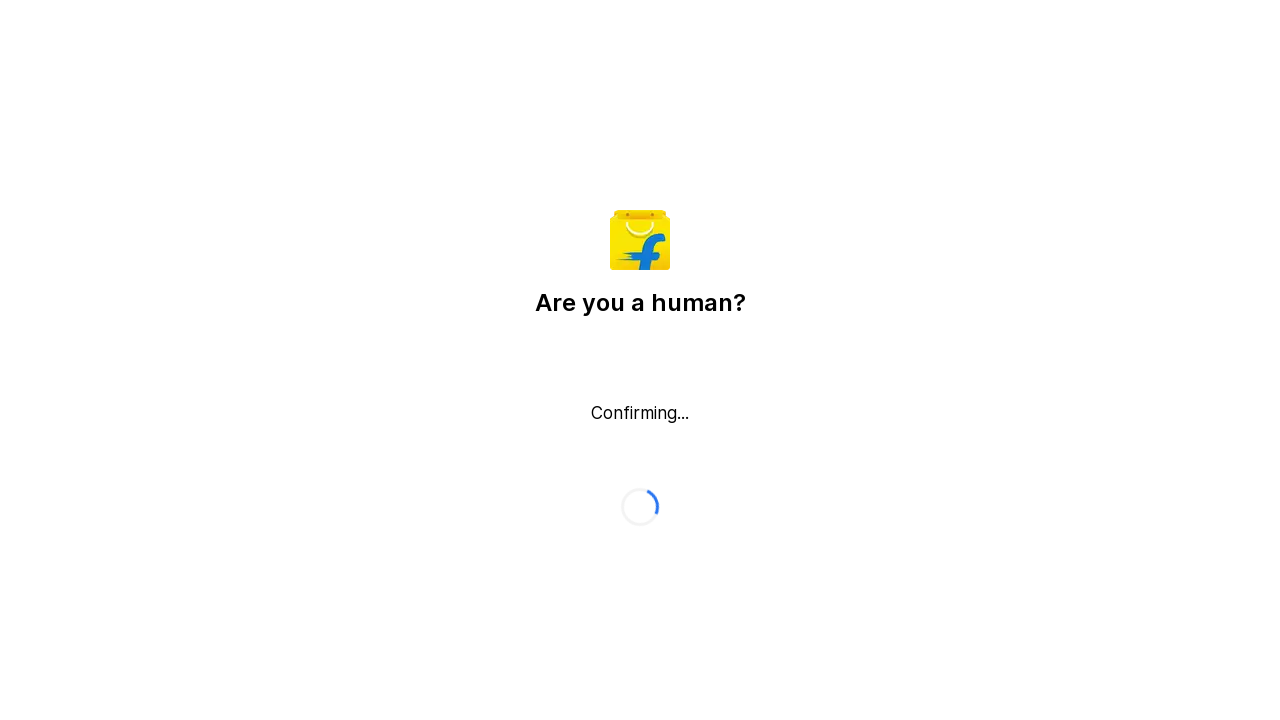